Navigates to MakeMyTrip travel website homepage and maximizes the browser window

Starting URL: https://www.makemytrip.com/

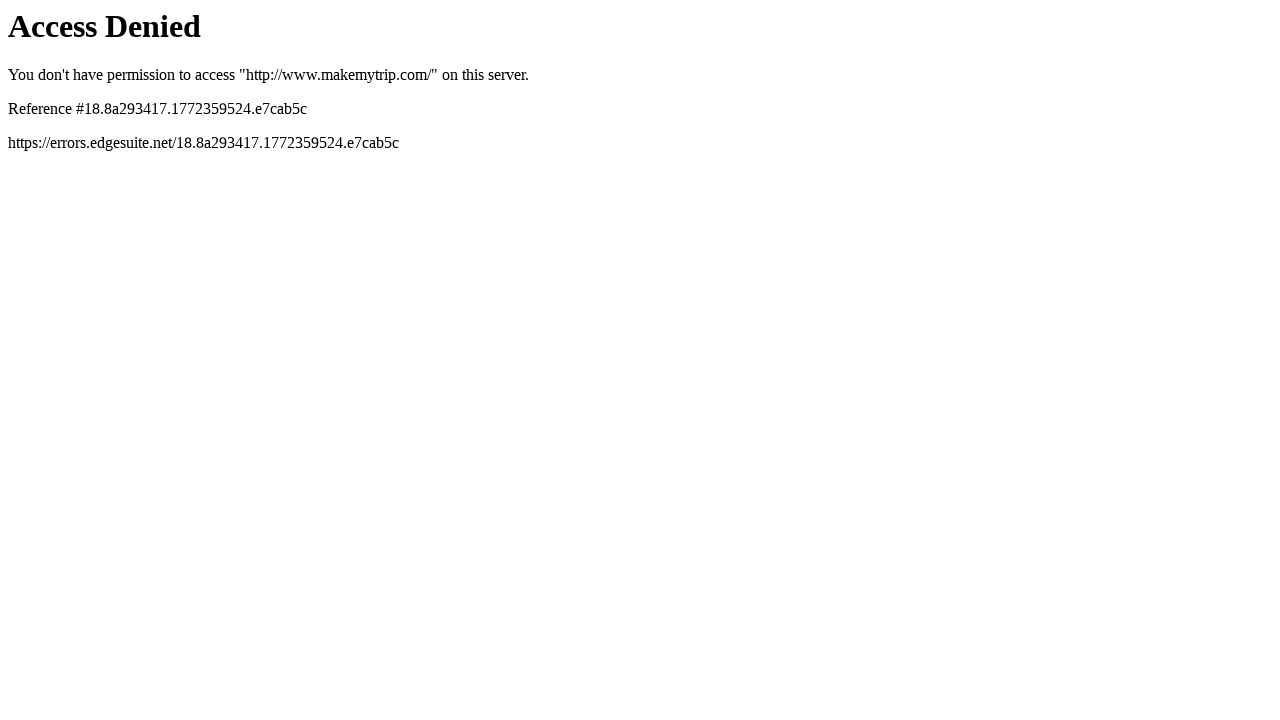

Waited for MakeMyTrip homepage to load (domcontentloaded state)
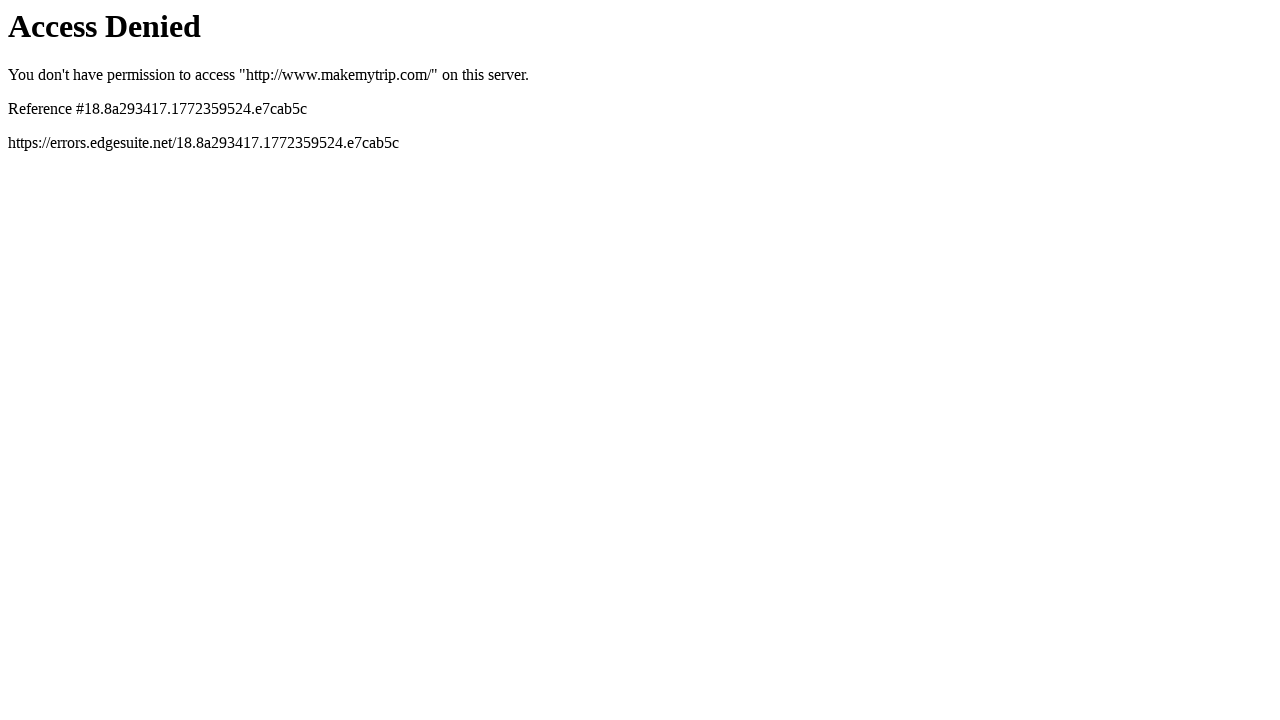

Maximized browser window to 1920x1080
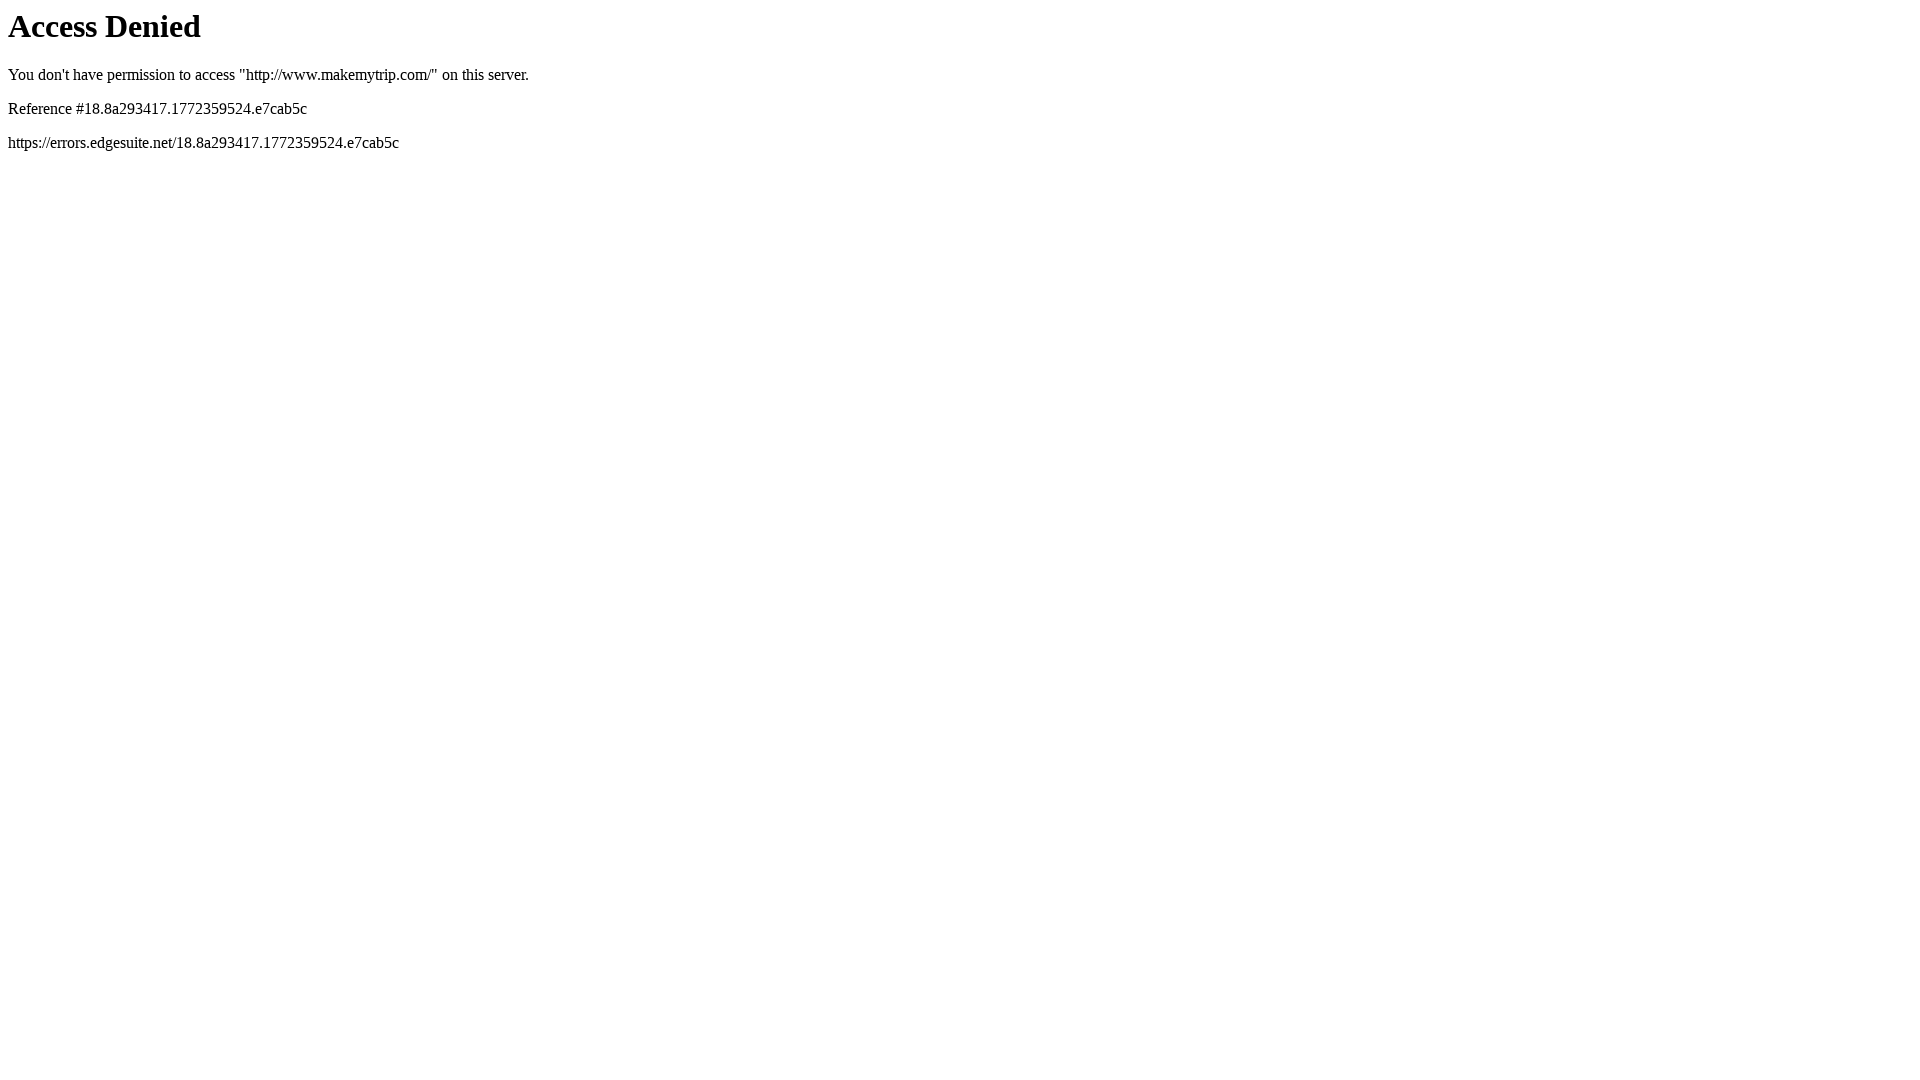

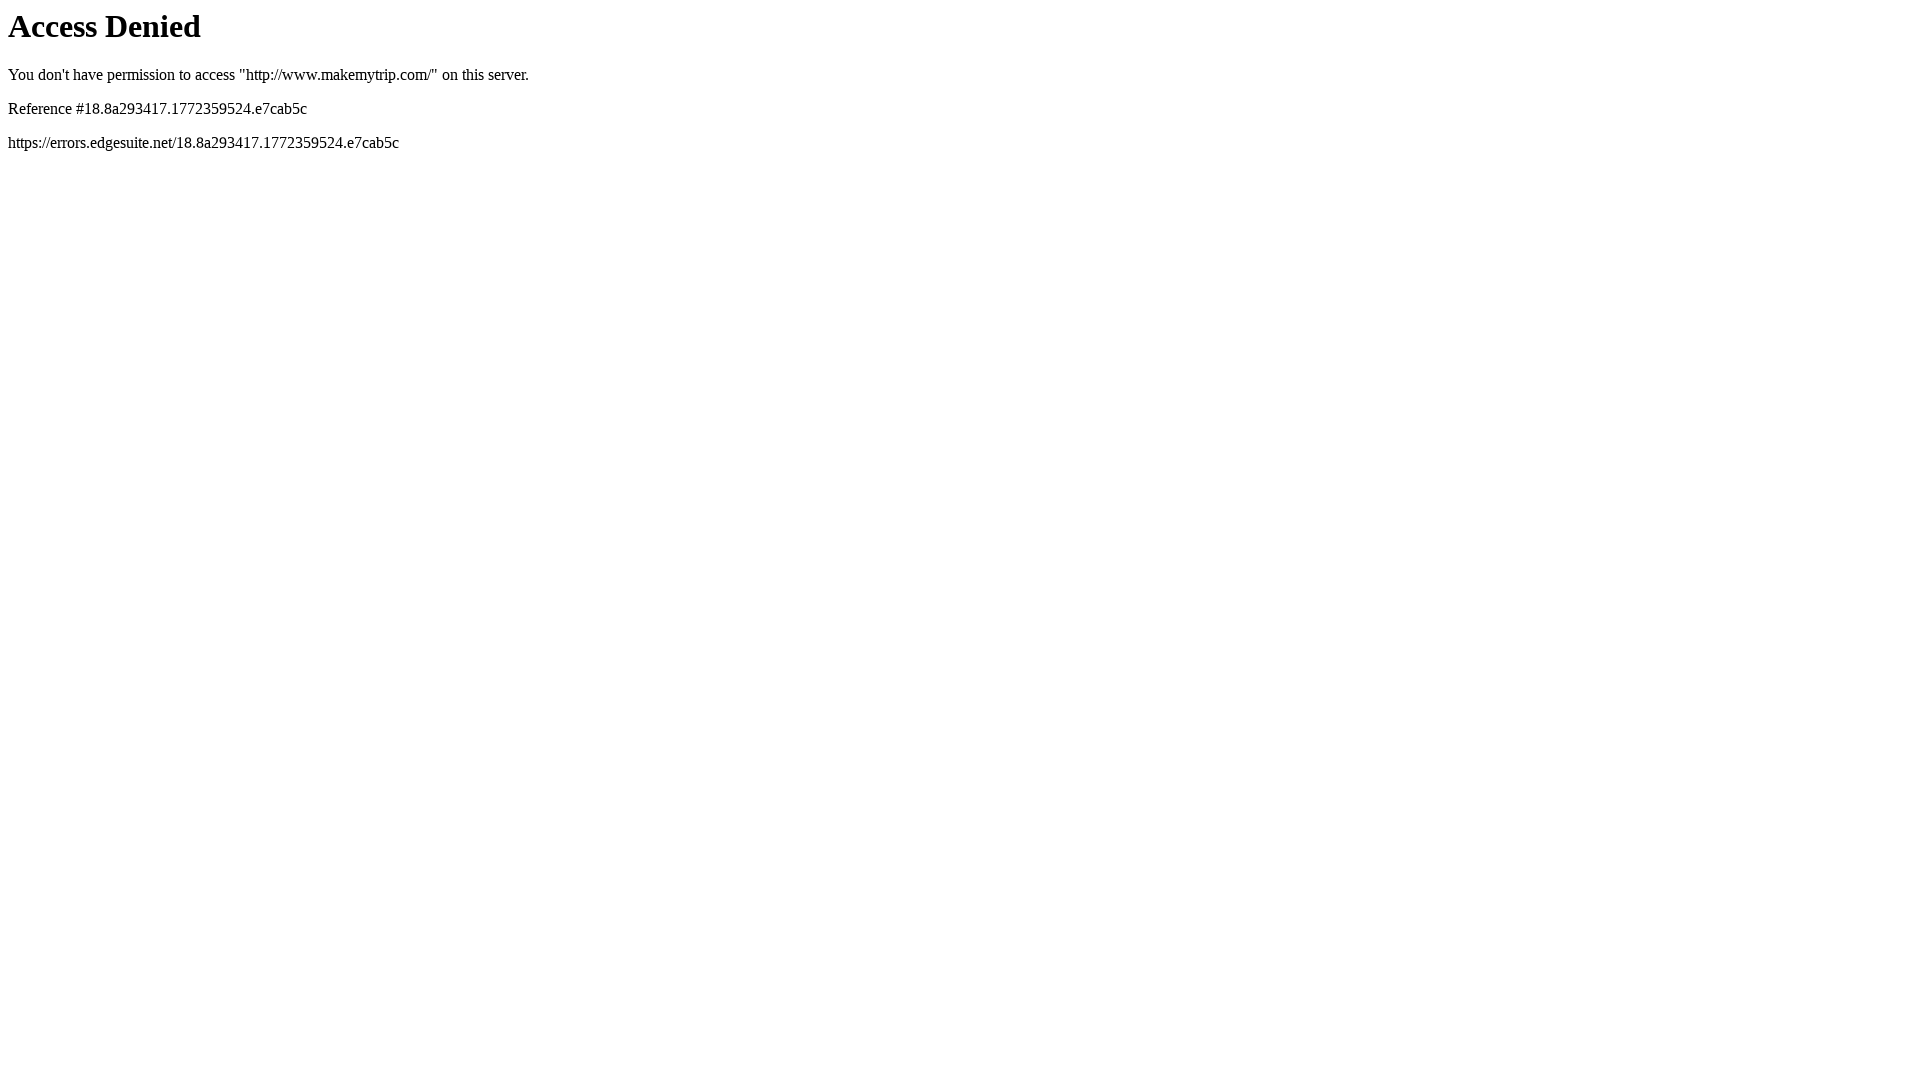